Tests dynamic loading where an element is already on the page but hidden, clicks a button to trigger loading, waits for the finish element to become visible, and verifies the displayed text is "Hello World!"

Starting URL: http://the-internet.herokuapp.com/dynamic_loading/1

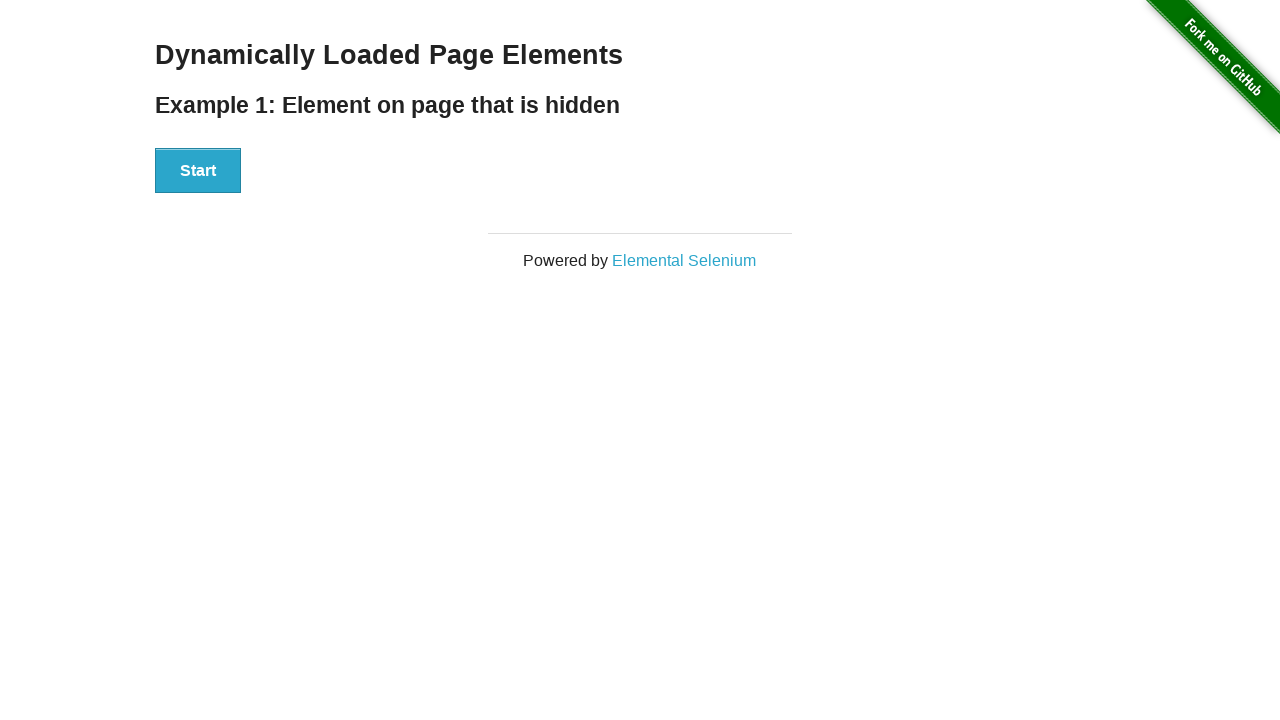

Clicked the Start button to trigger dynamic loading at (198, 171) on #start button
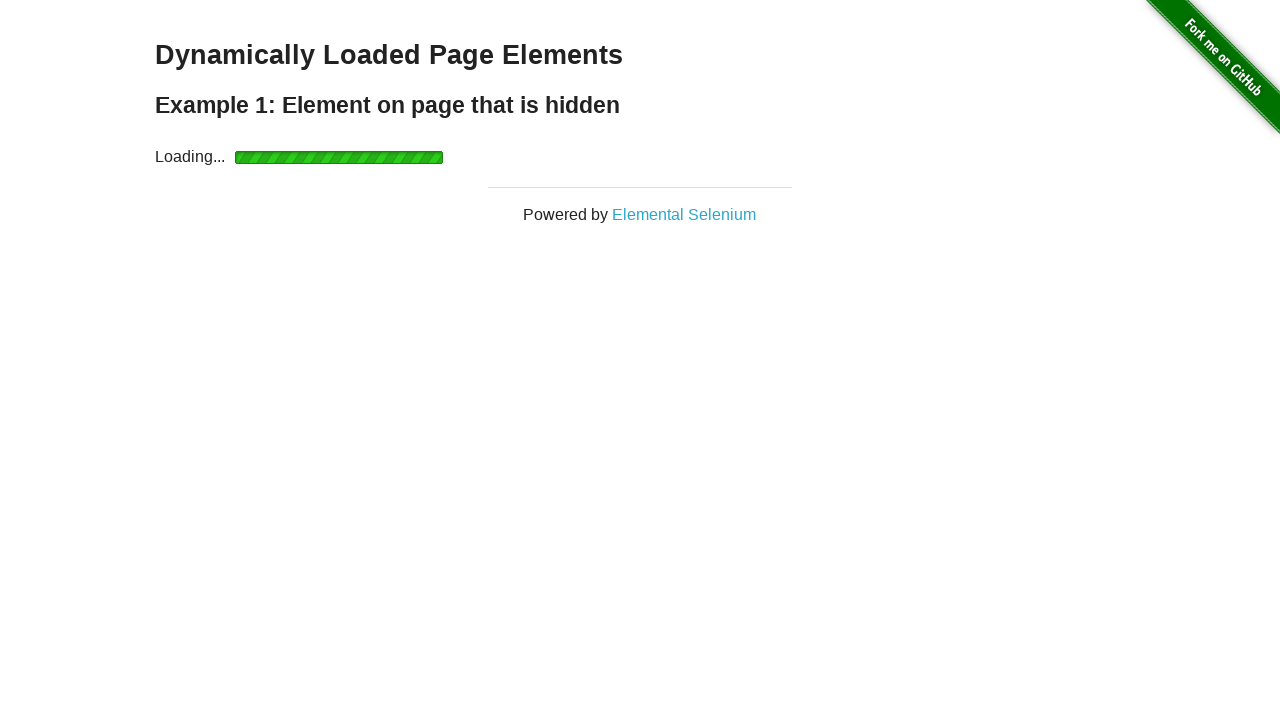

Waited for the finish element to become visible
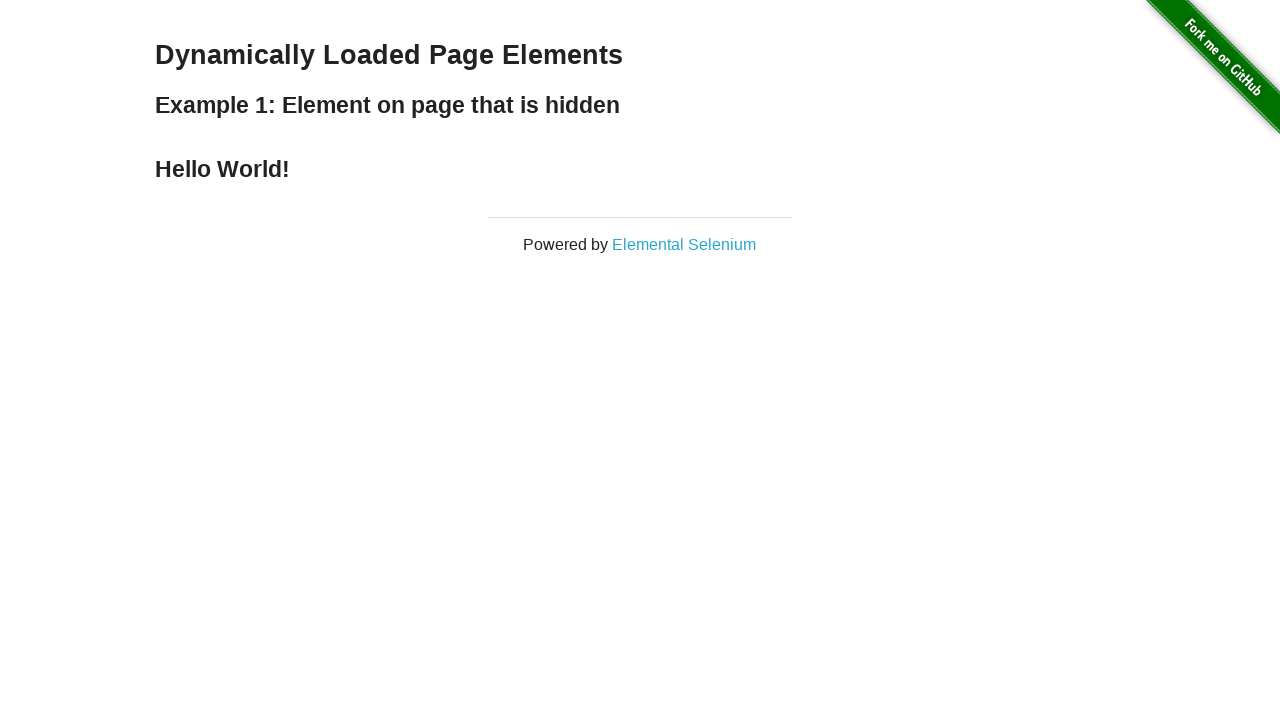

Verified that the displayed text is 'Hello World!'
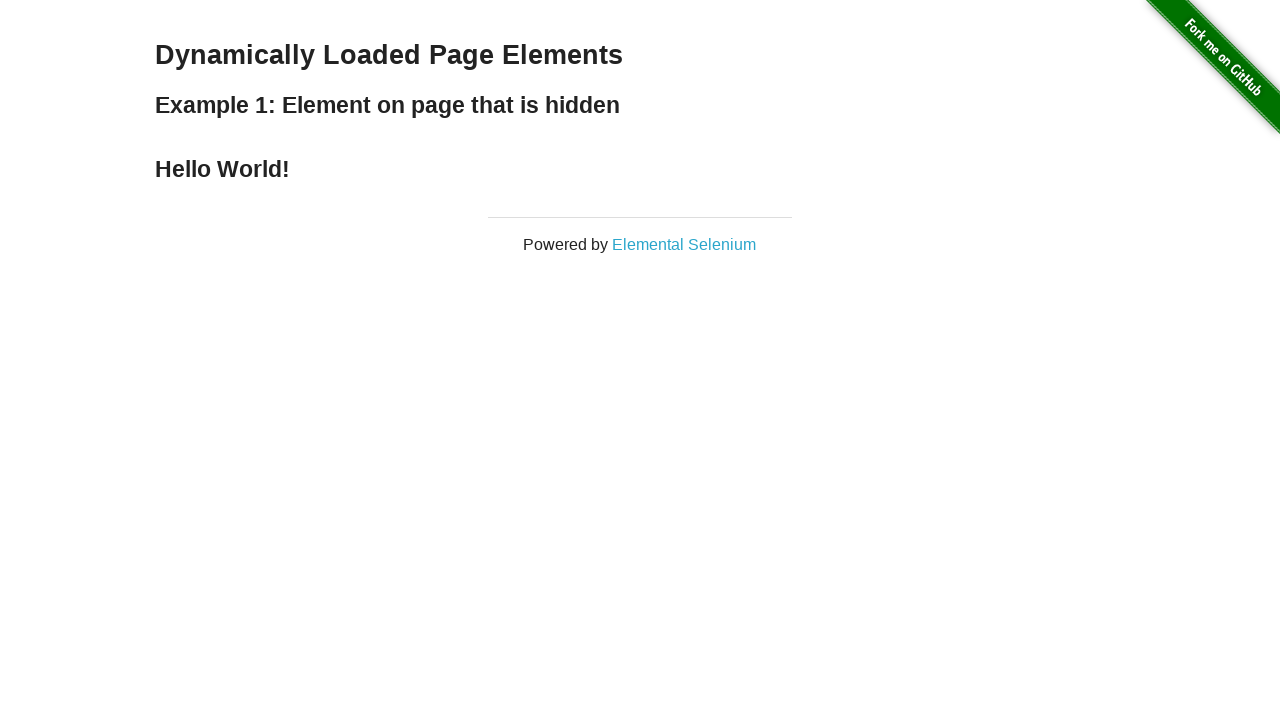

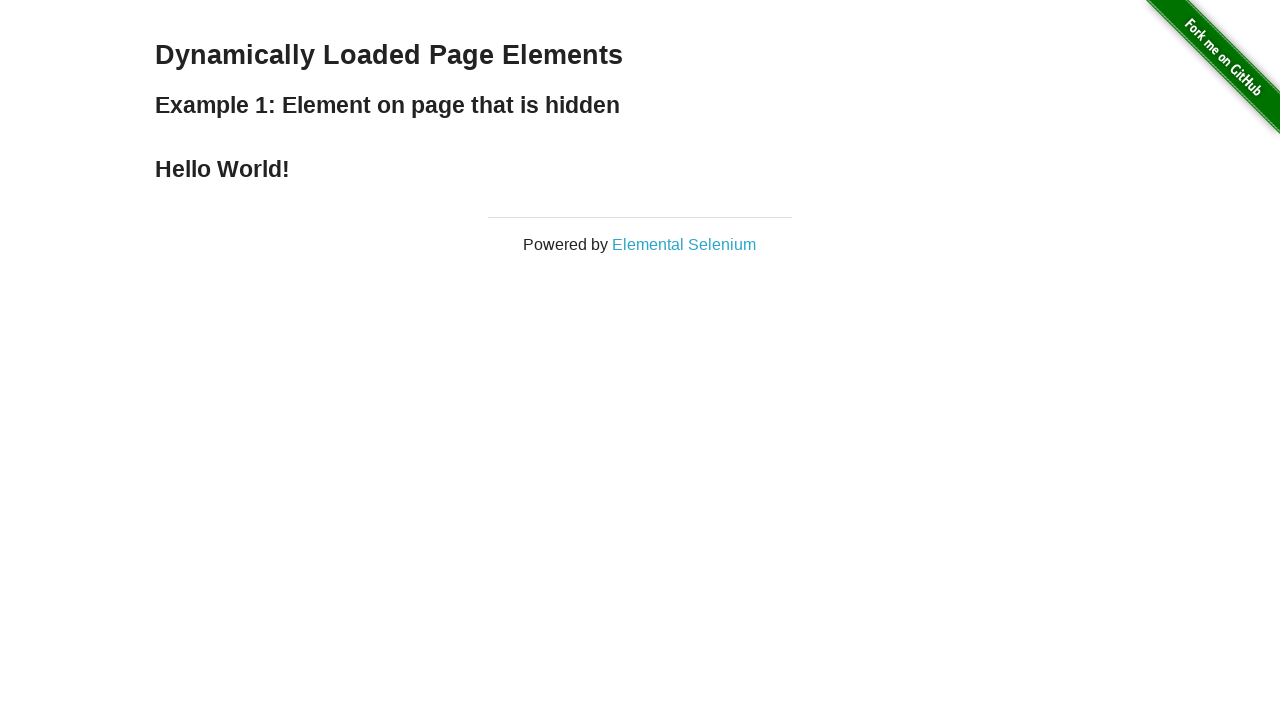